Tests that clicking the edit button on a meal item makes the Update Meal button visible

Starting URL: https://practice.expandtesting.com/tracalorie

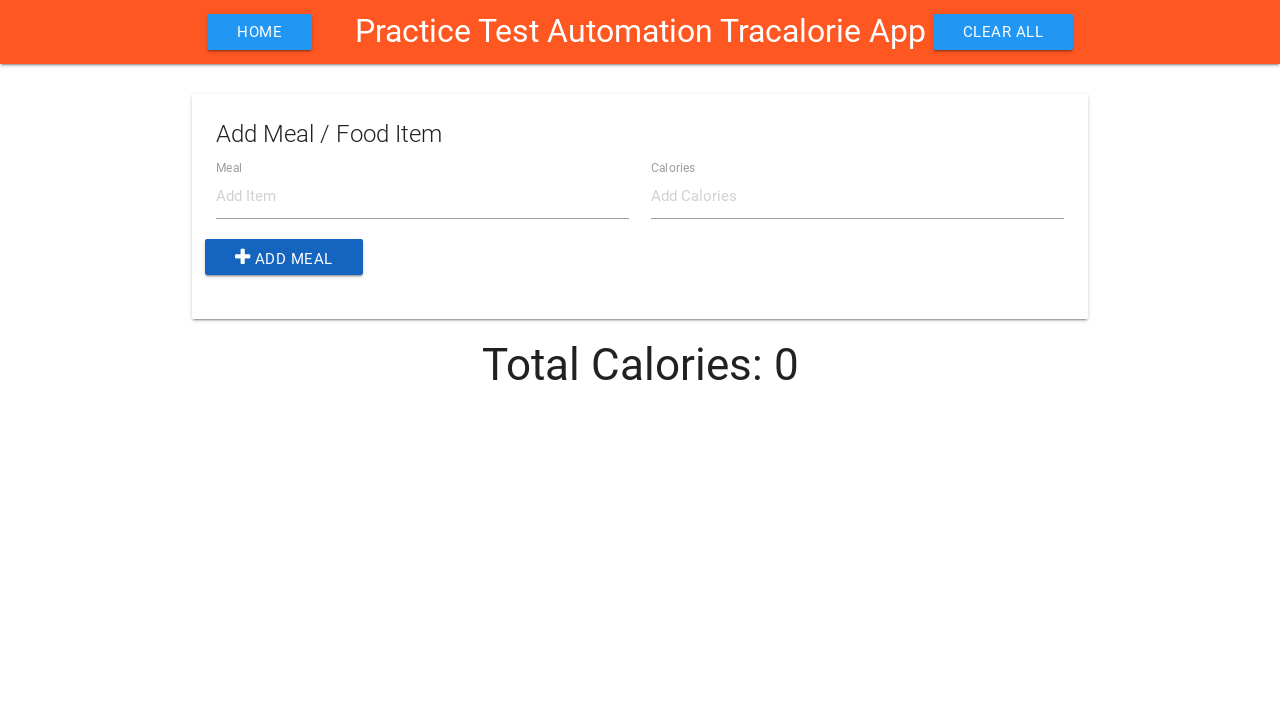

Filled item name field with 'itemName' on #item-name
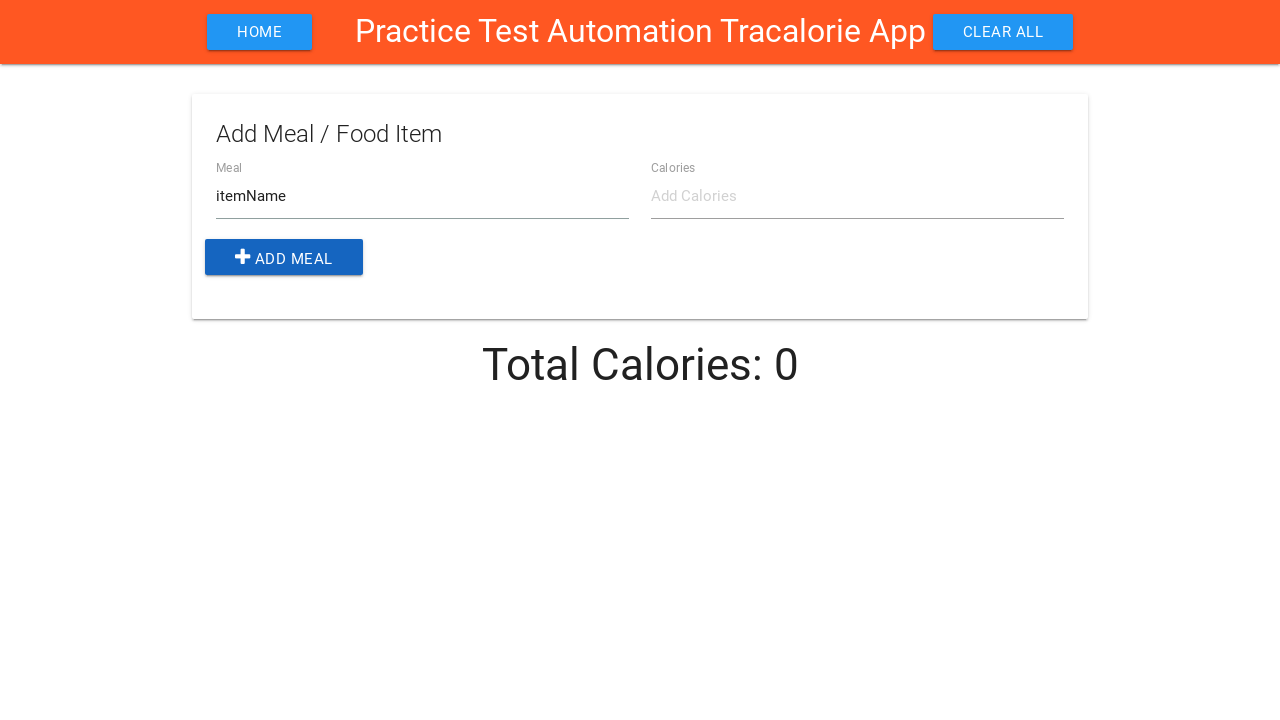

Filled item calories field with '100' on #item-calories
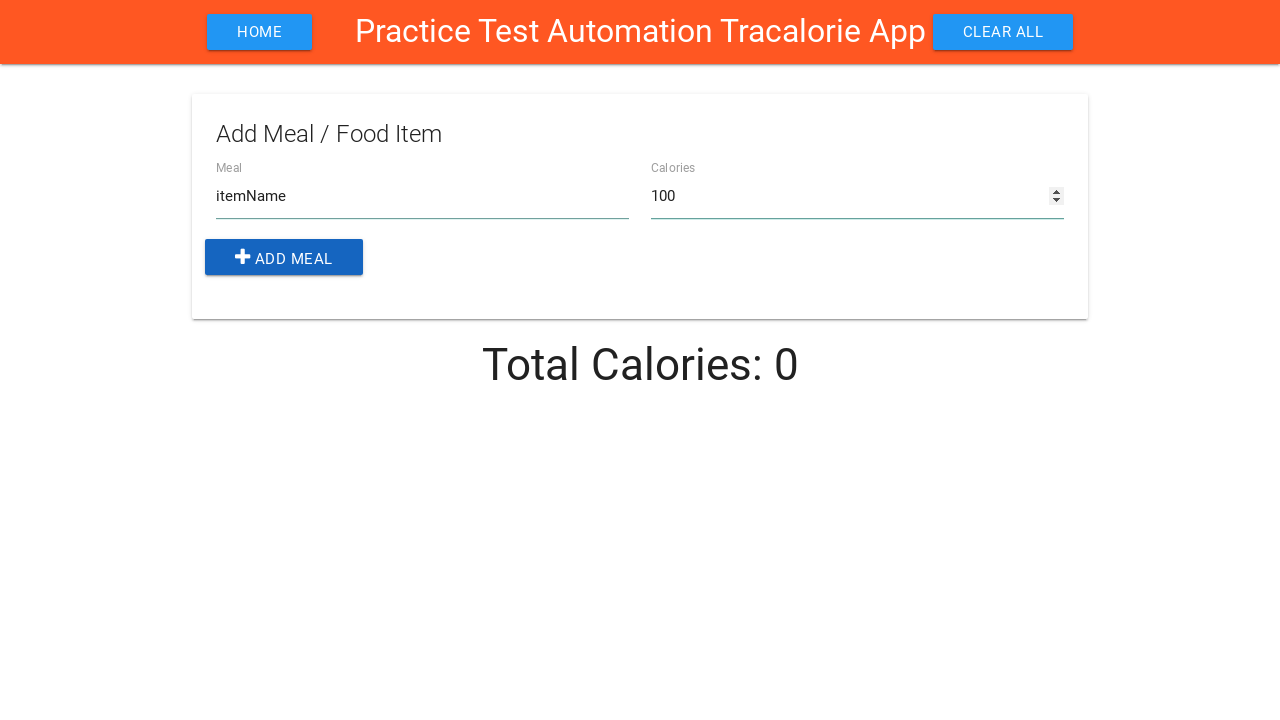

Clicked add button to create meal item at (284, 257) on .add-btn
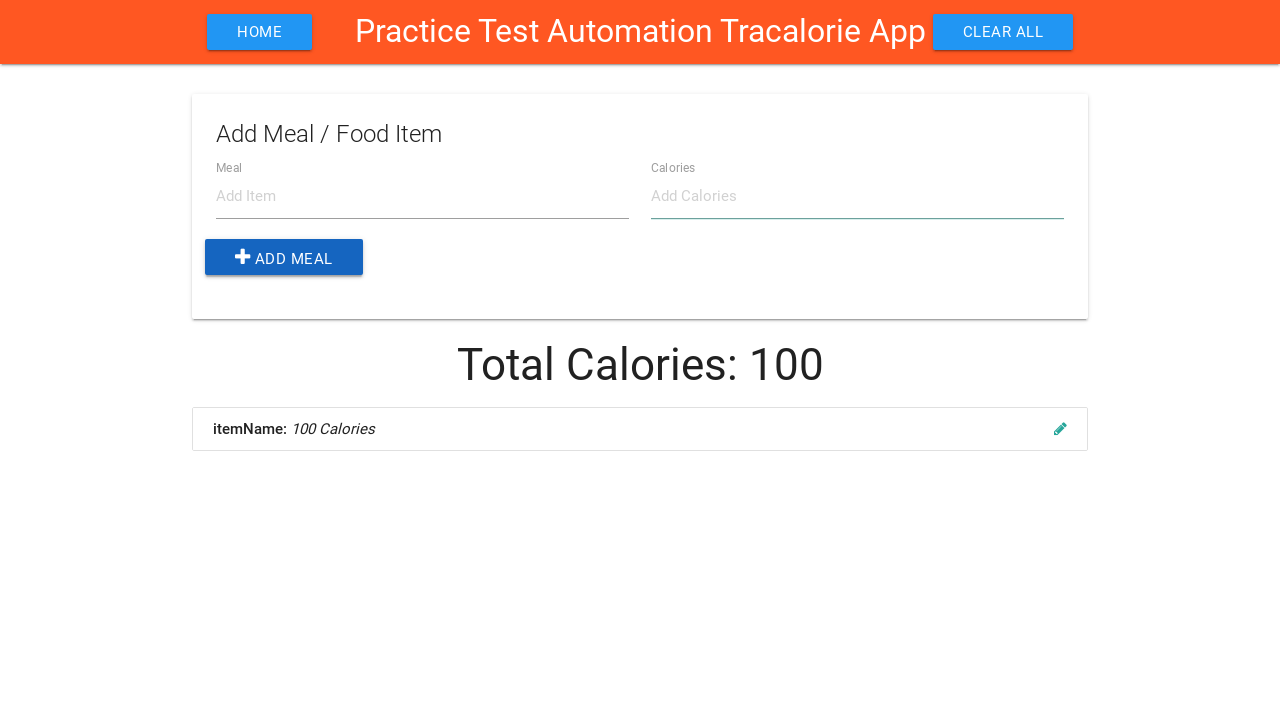

Clicked edit button on the meal item at (1060, 428) on .edit-item
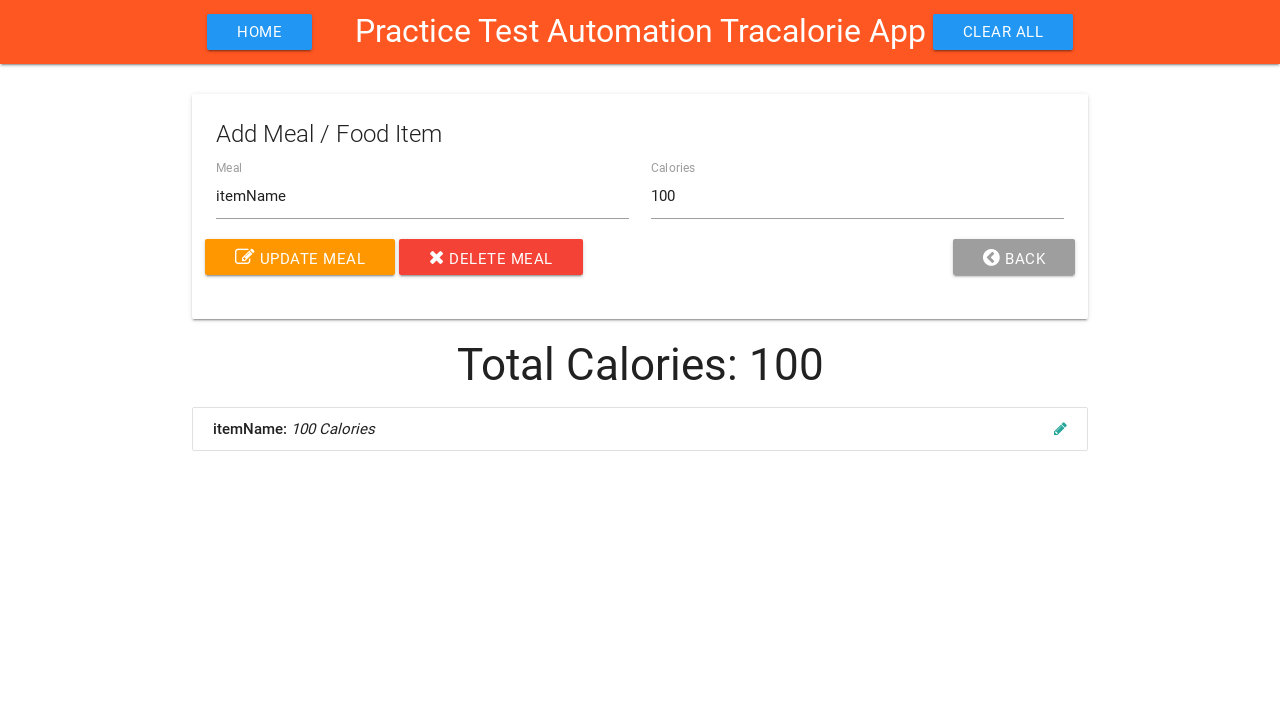

Update Meal button is now visible
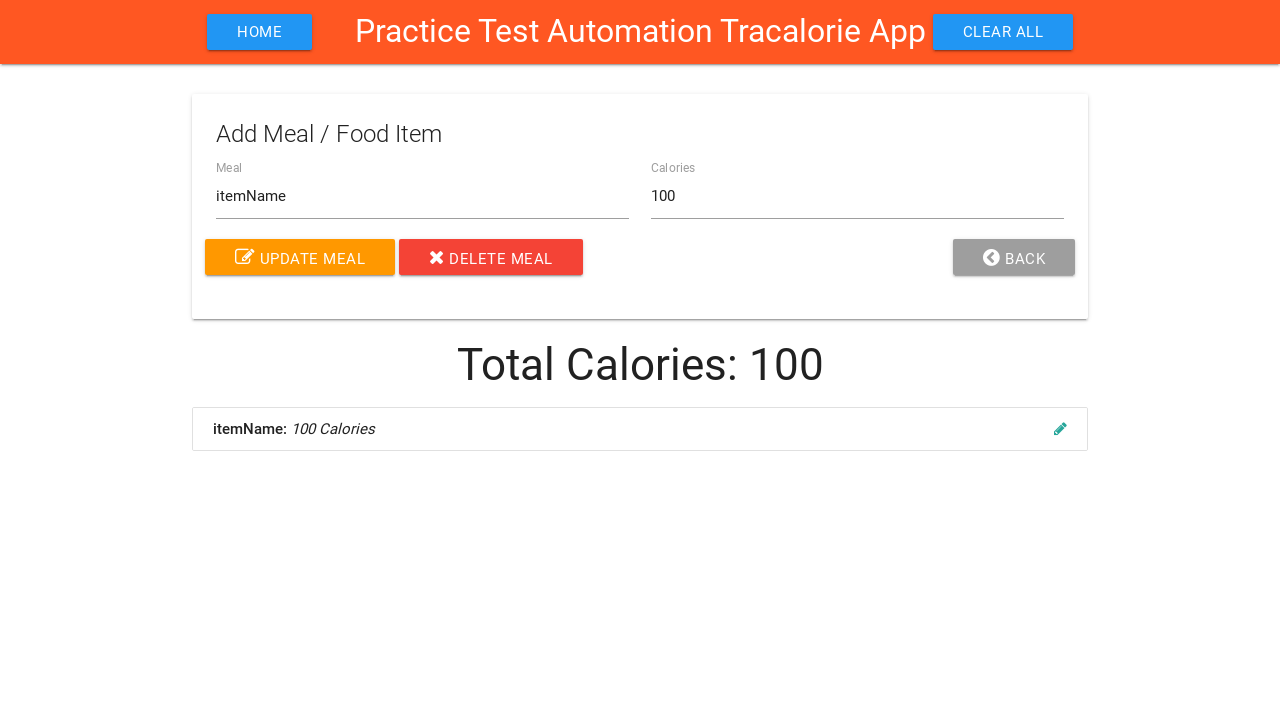

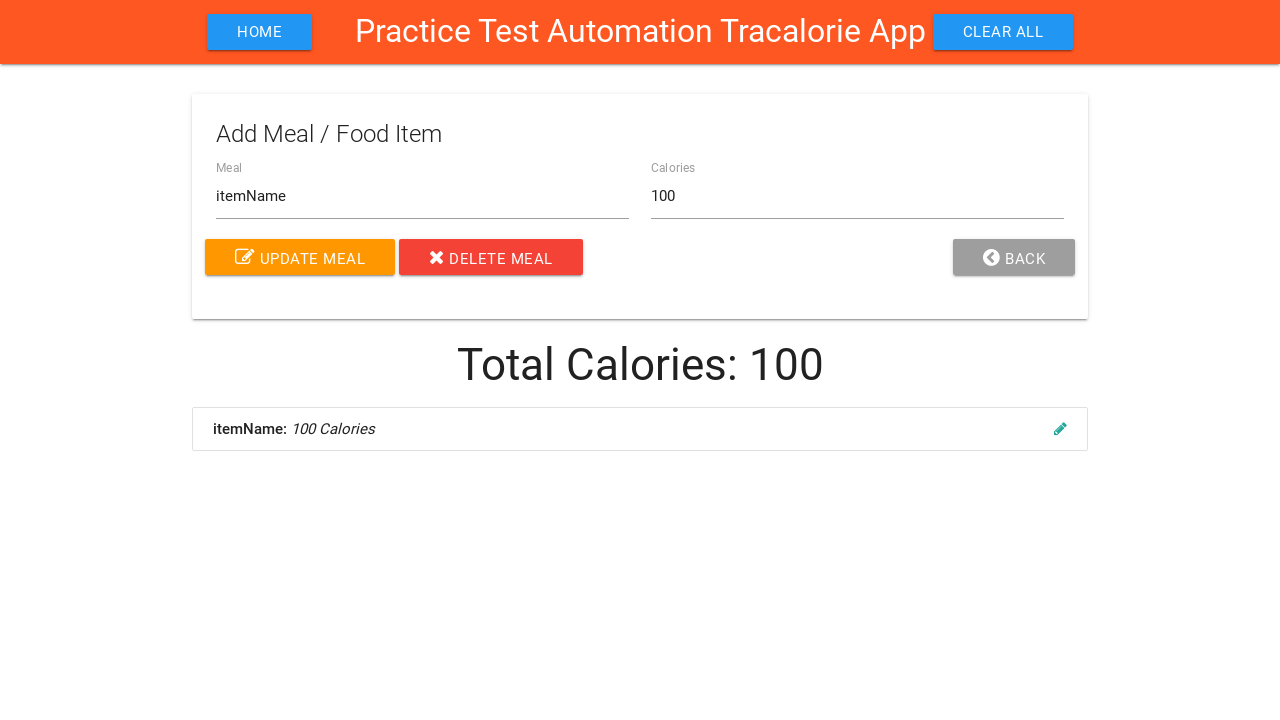